Adds three todo tasks and marks the first task as completed, then verifies the task counter and completion state

Starting URL: https://demo.playwright.dev/todomvc

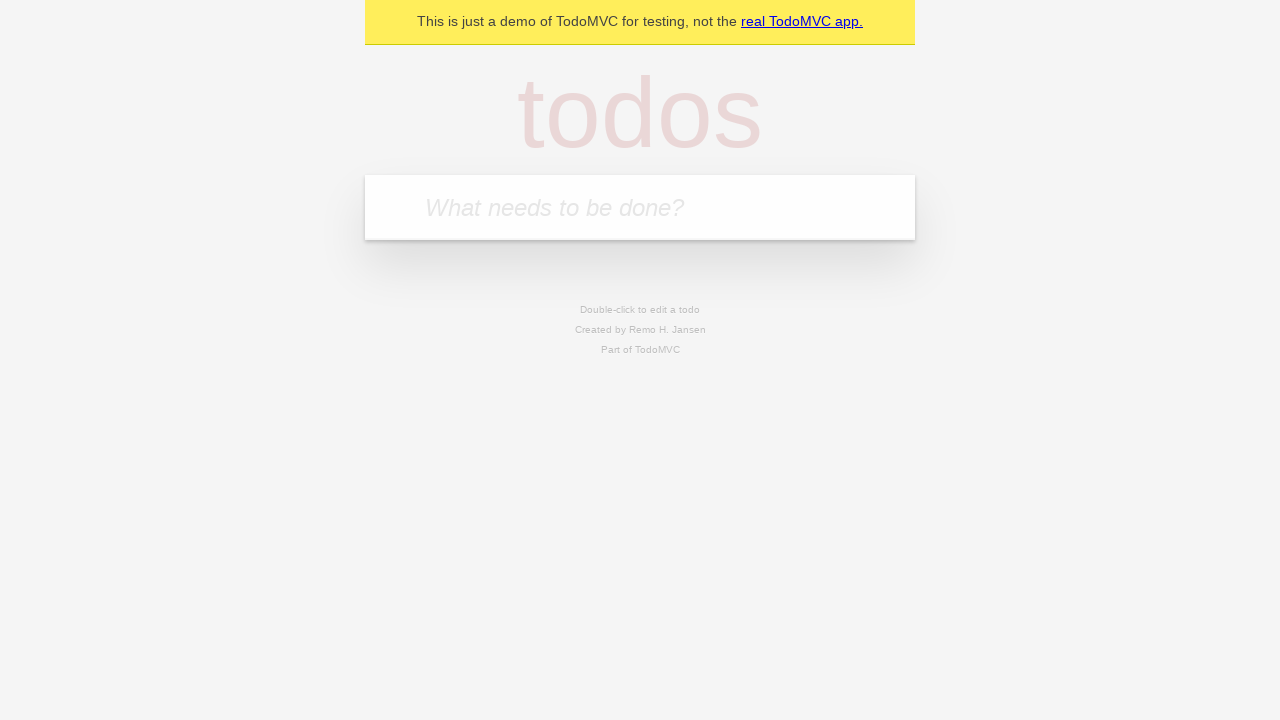

Filled first todo task: 'reply to emails like a responsible adult' on .new-todo
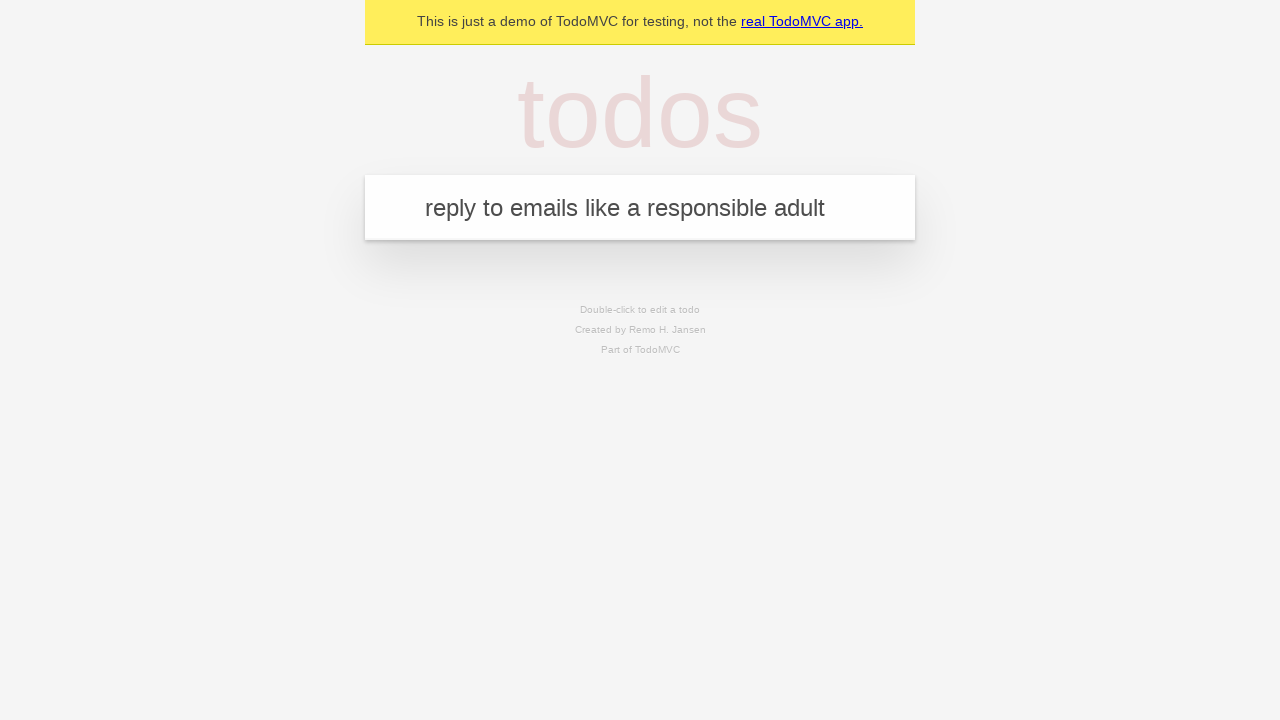

Pressed Enter to add first task on .new-todo
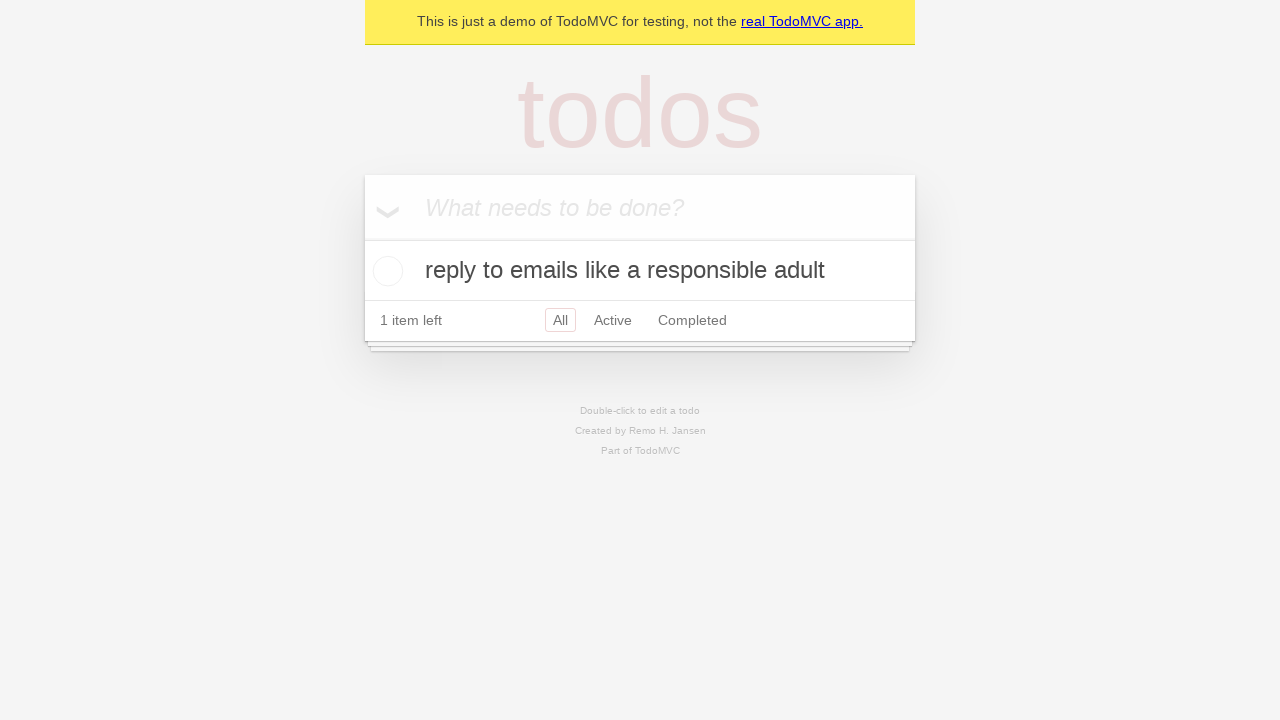

Filled second todo task: 'call mom before she calls again' on .new-todo
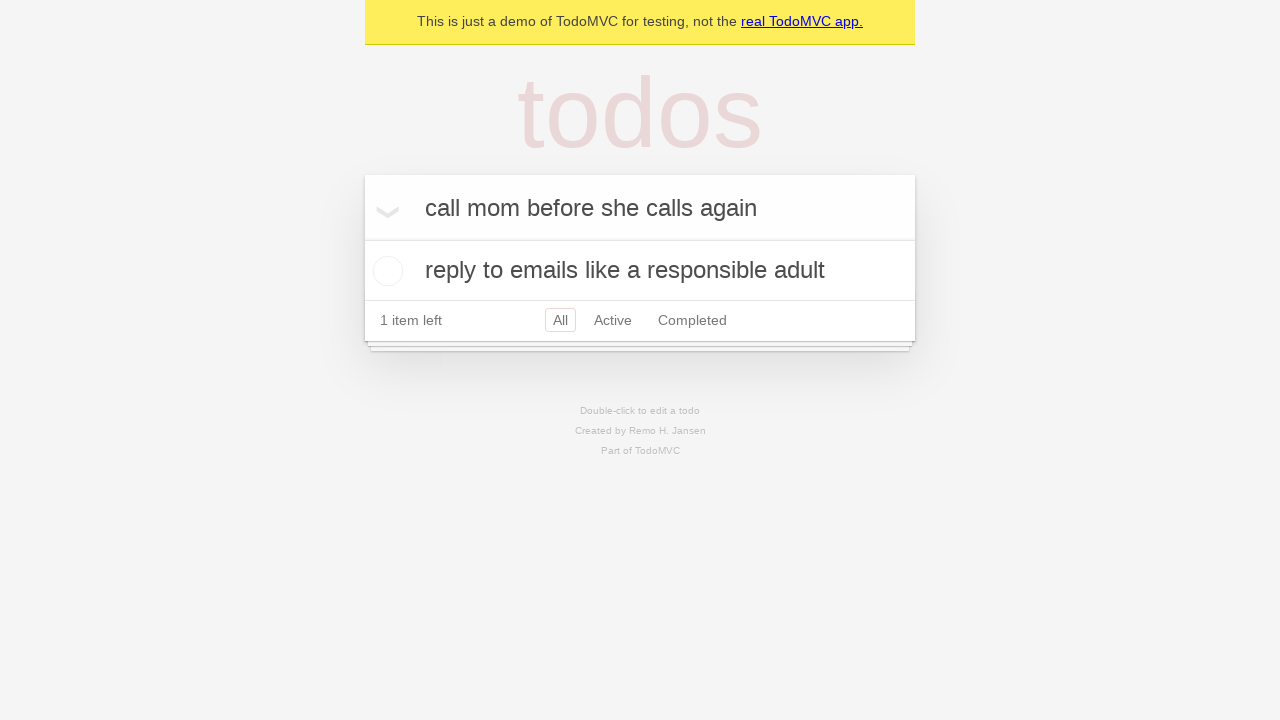

Pressed Enter to add second task on .new-todo
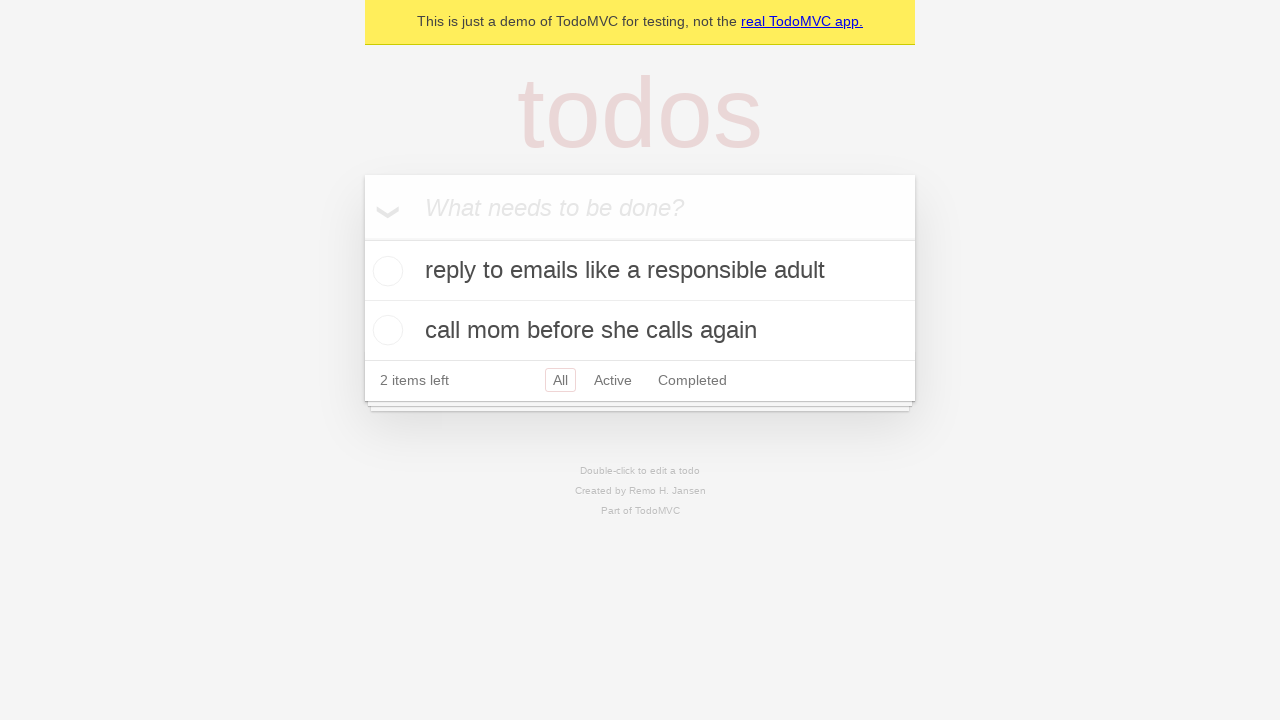

Filled third todo task: 'start sorting the laundry and hope for the best' on .new-todo
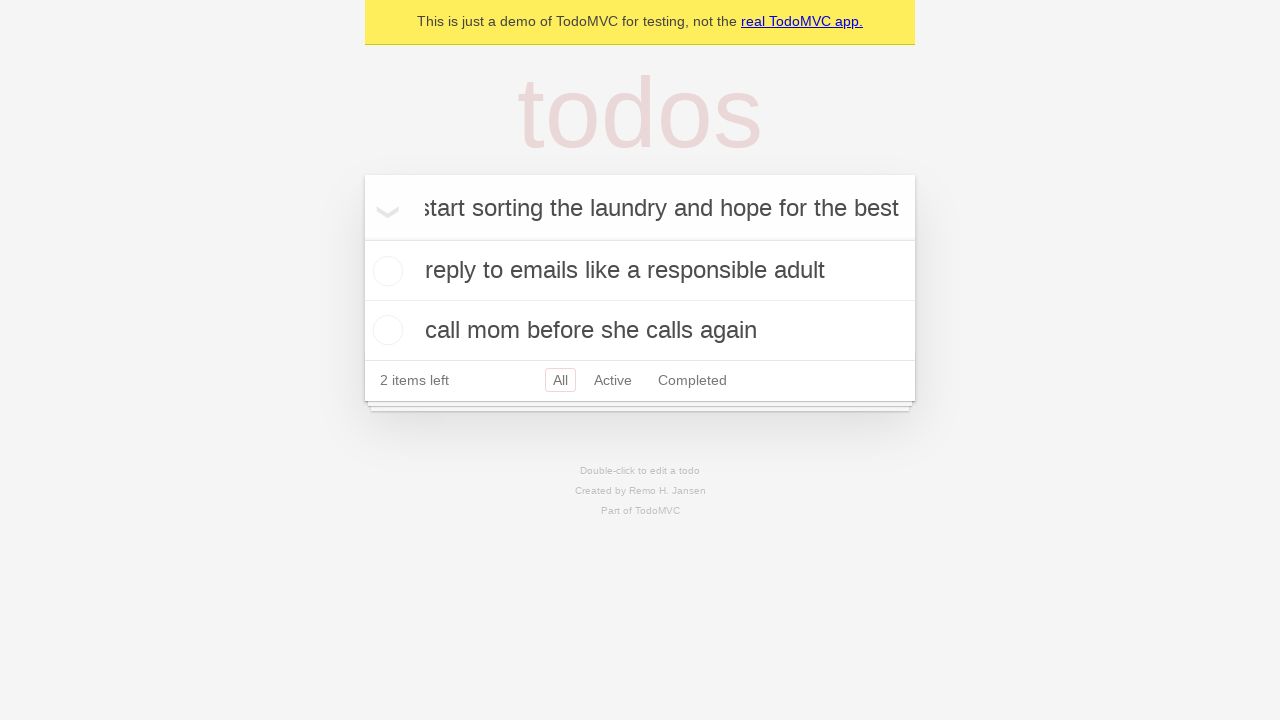

Pressed Enter to add third task on .new-todo
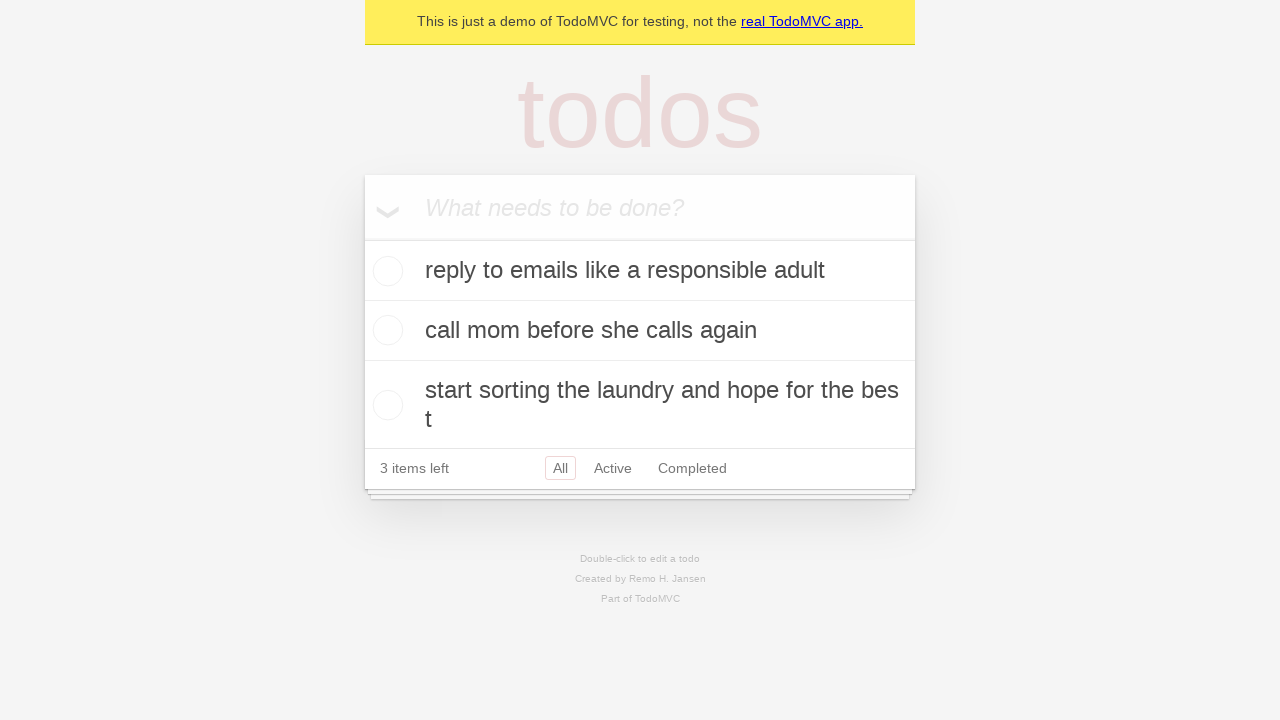

Waited for all three tasks to load in the todo list
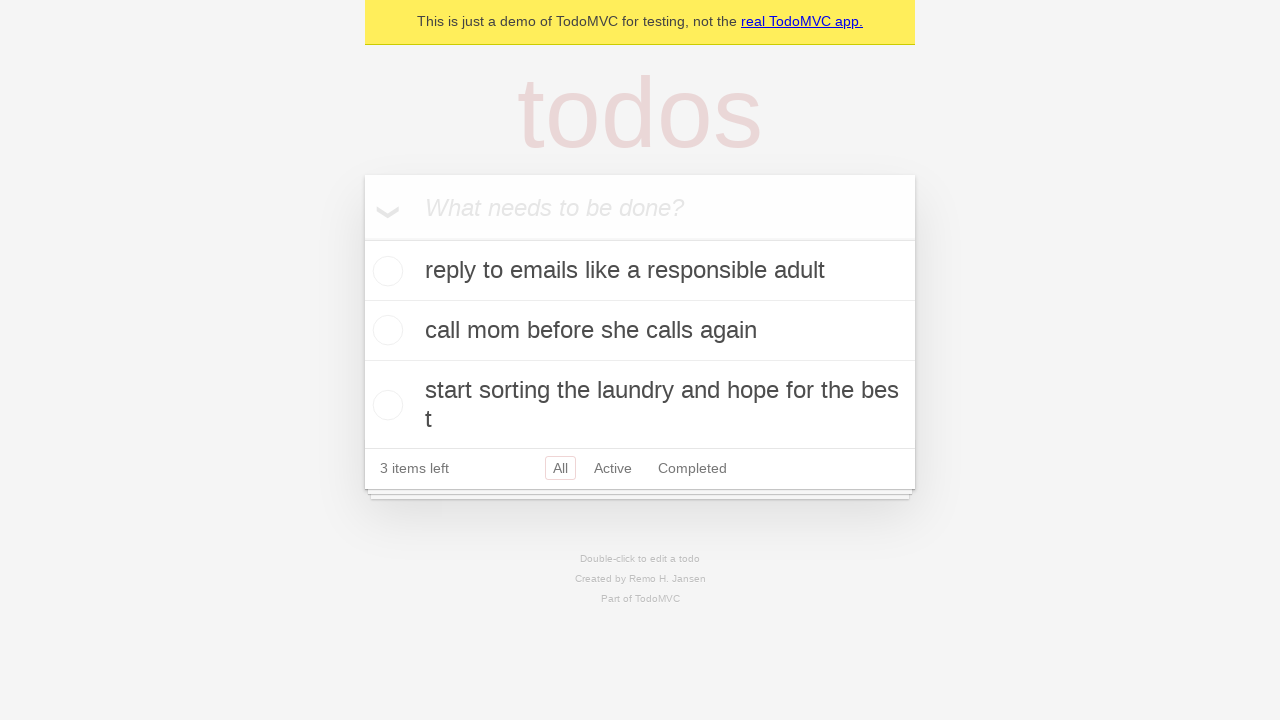

Clicked checkbox to mark first task as completed at (385, 271) on .todo-list li:first-child .toggle
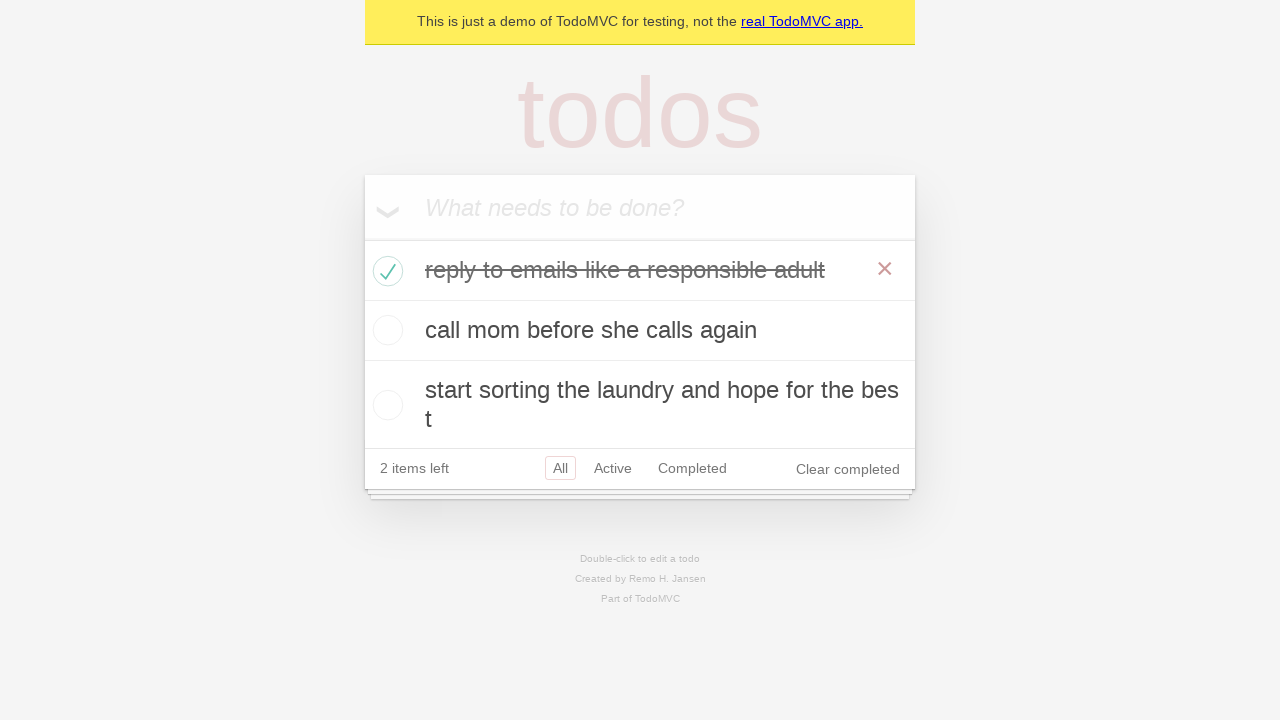

Verified first task is marked as completed
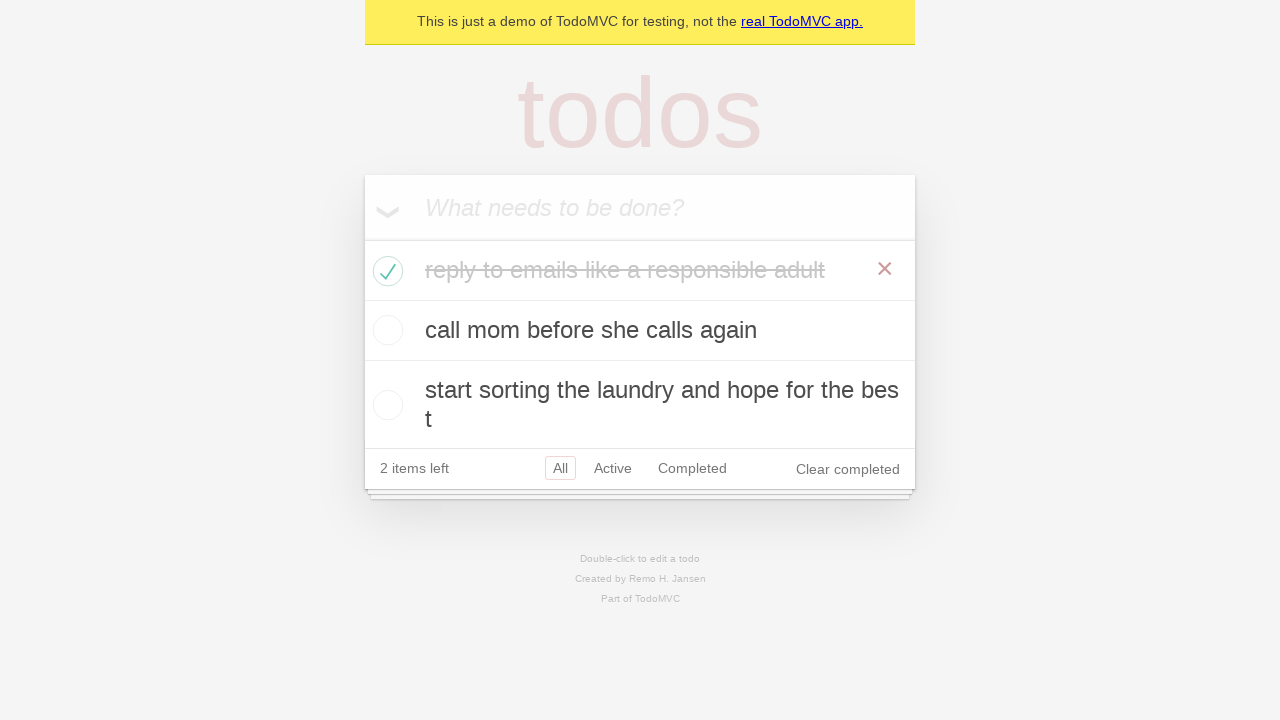

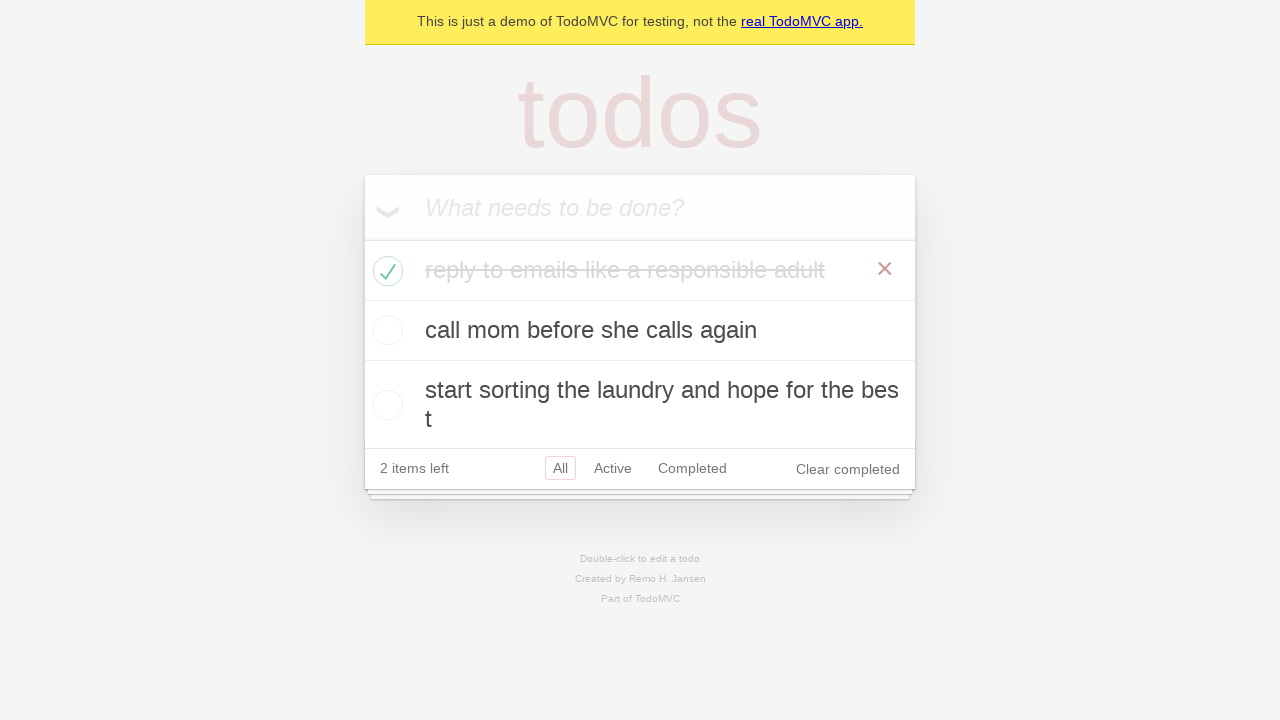